Tests drag and drop functionality by dragging element from column A and dropping it onto column B

Starting URL: https://the-internet.herokuapp.com/drag_and_drop

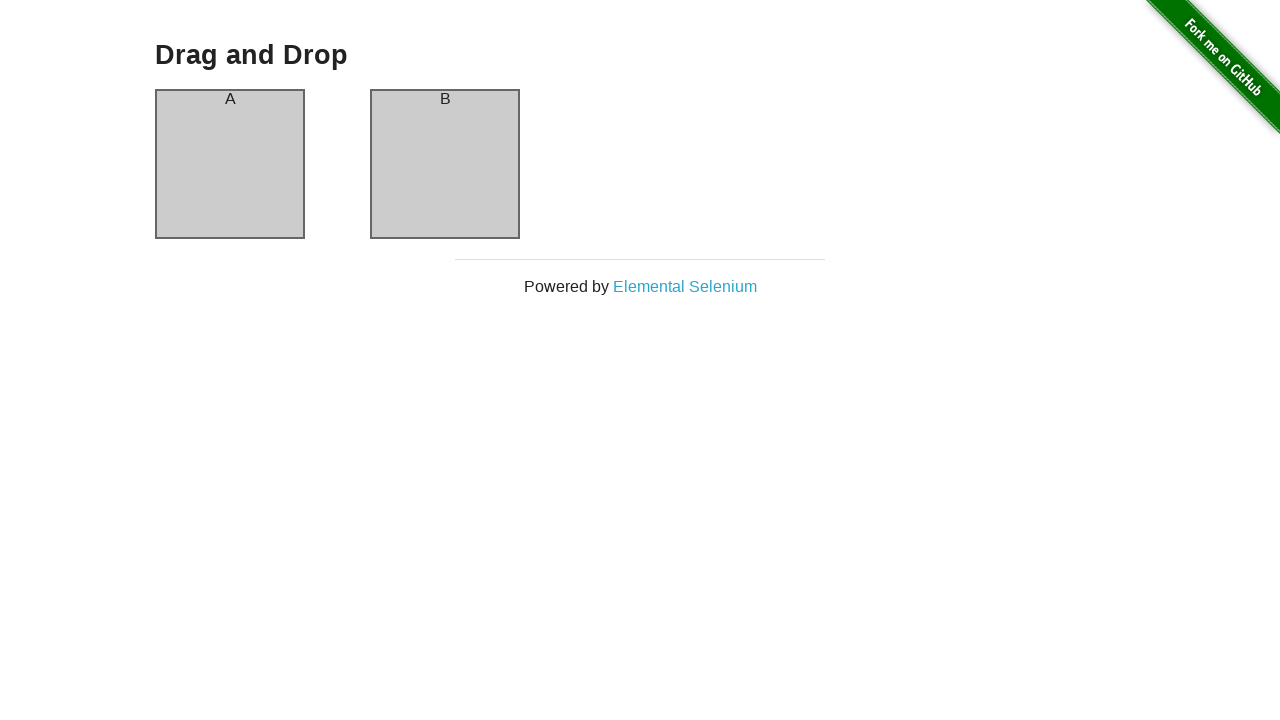

Located source element (column A)
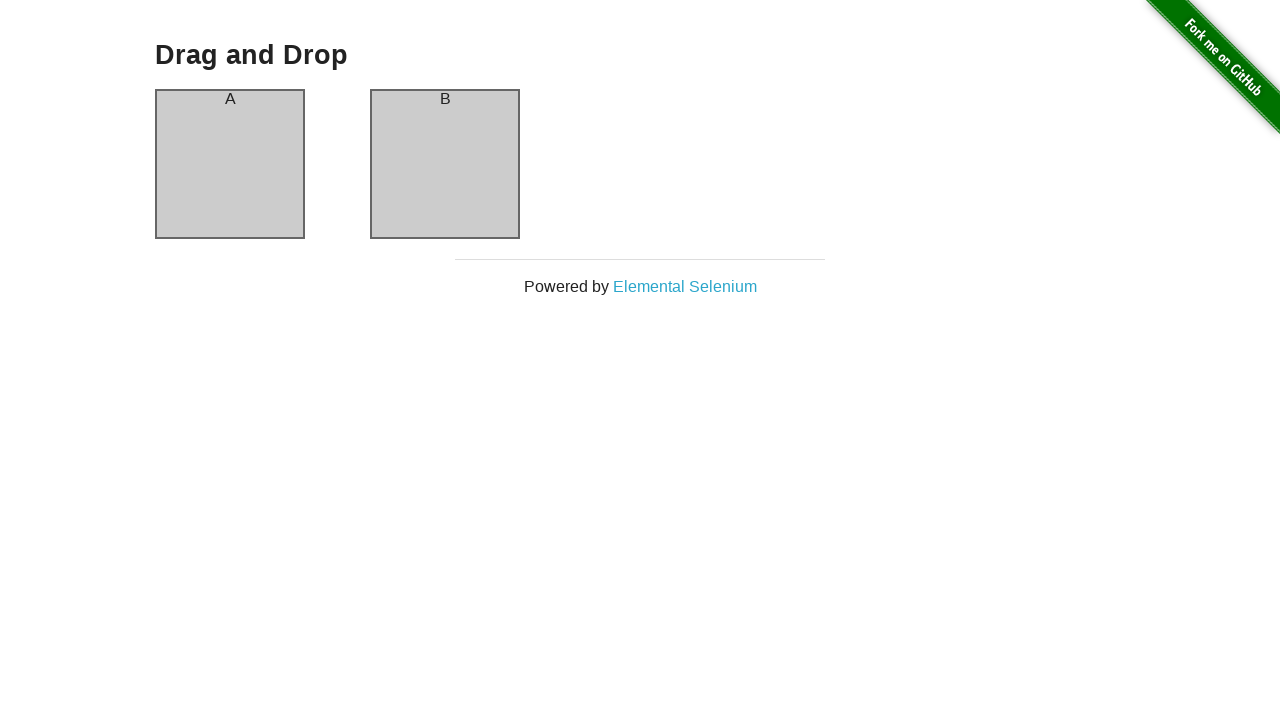

Located destination element (column B)
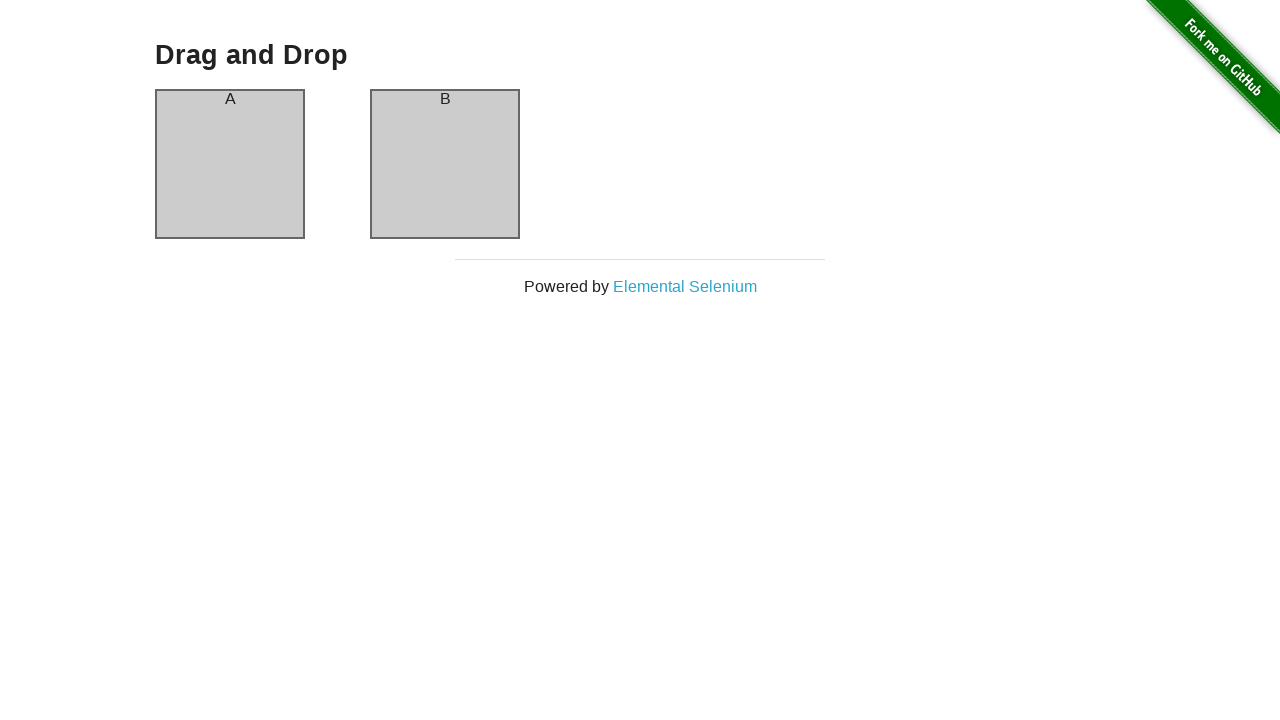

Dragged element from column A and dropped it onto column B at (445, 164)
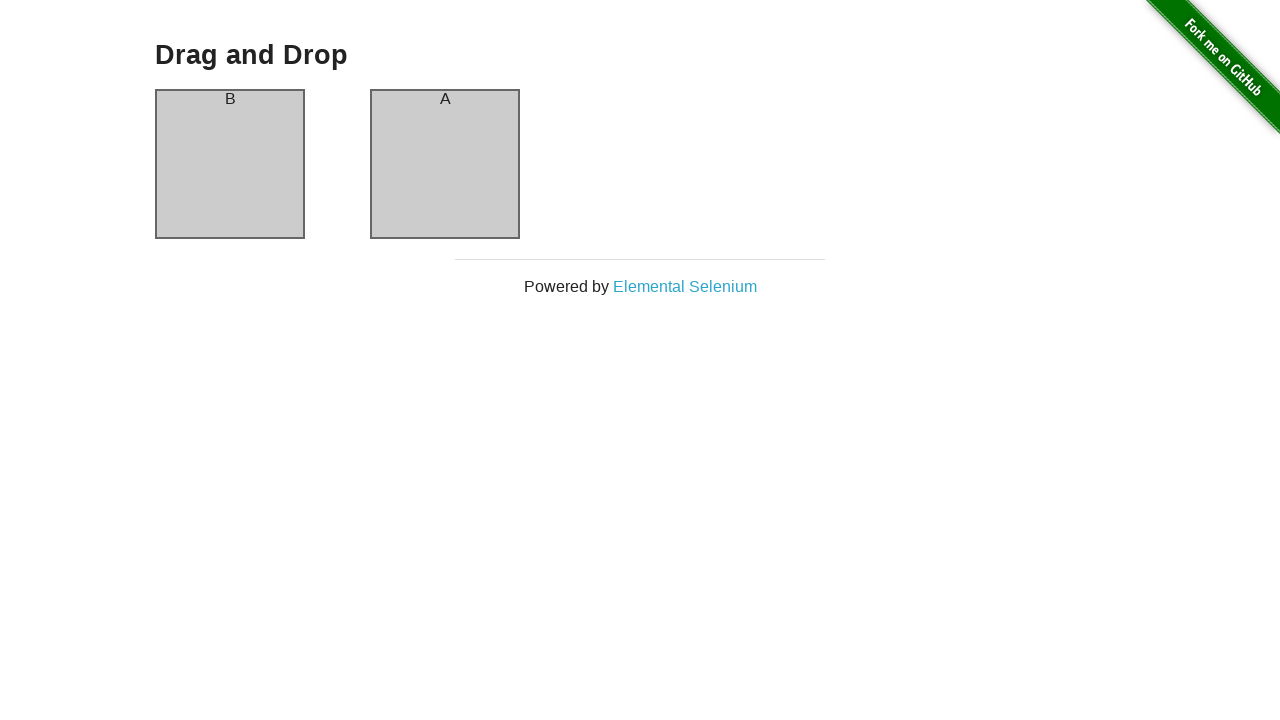

Waited 500ms for drag and drop action to complete
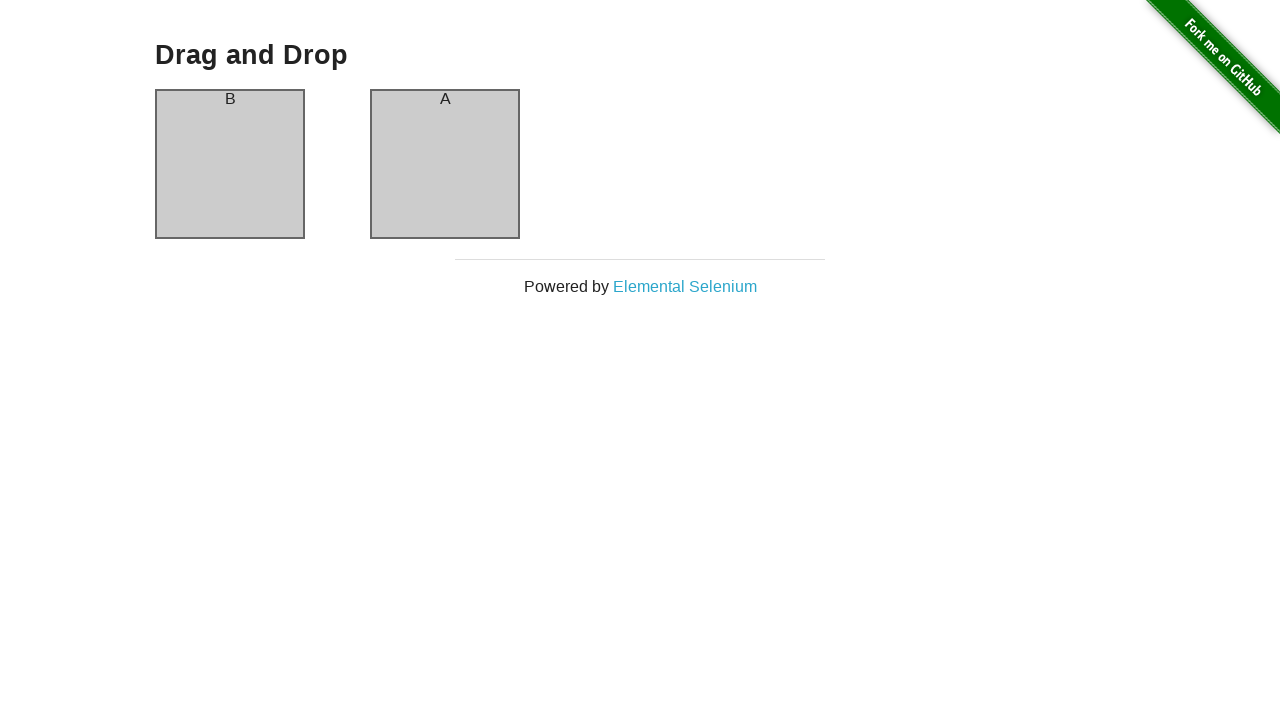

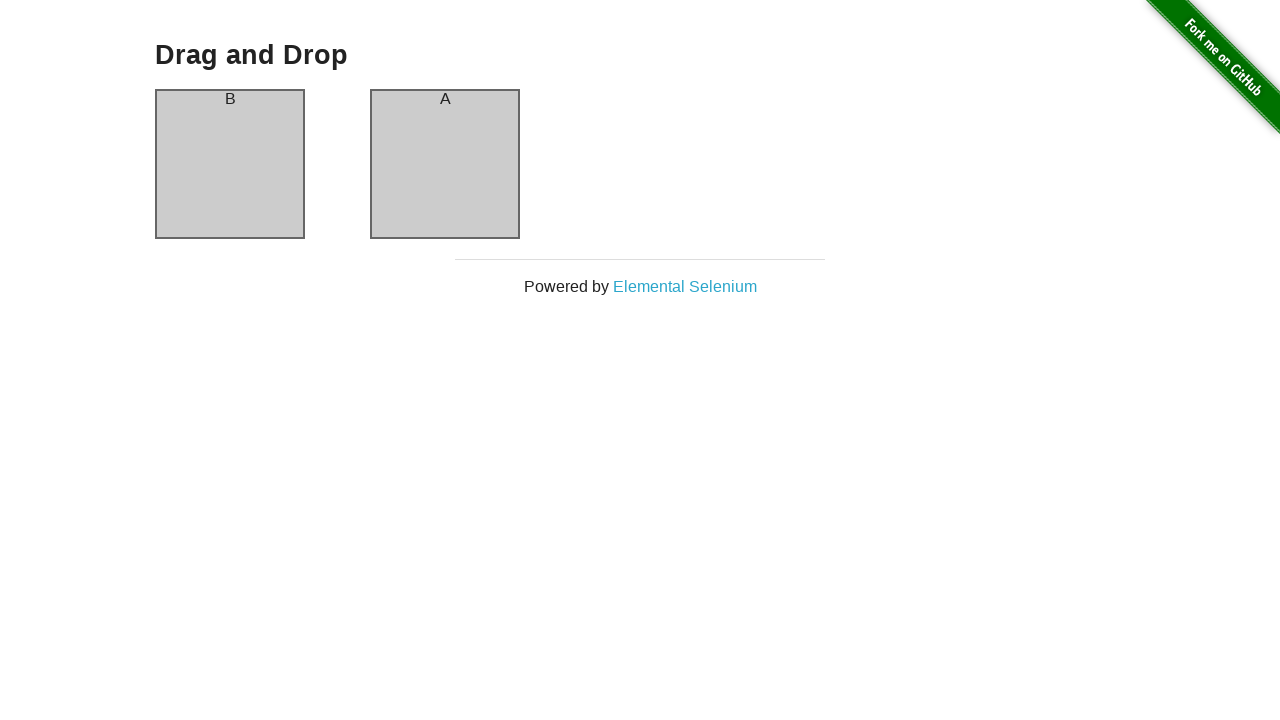